Verifies the homepage title of The Bio Agency website by checking if the correct title is displayed

Starting URL: https://www.thebioagency.com

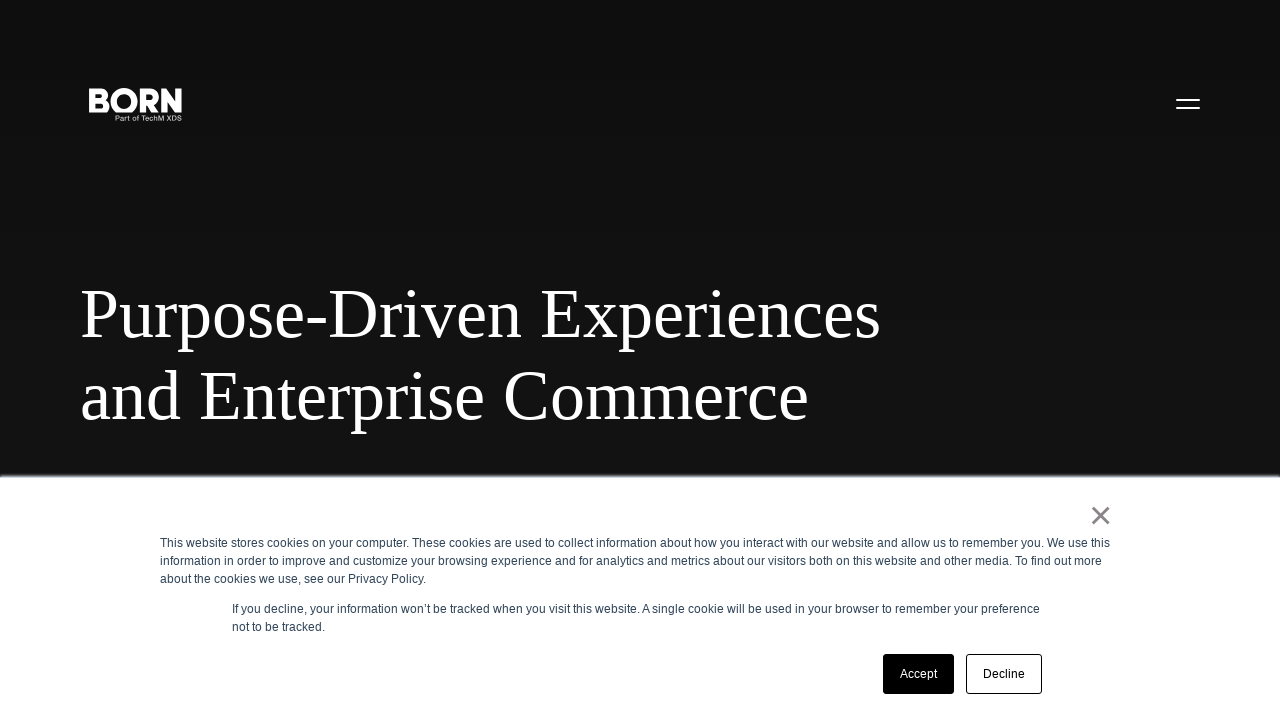

Navigated to The Bio Agency homepage
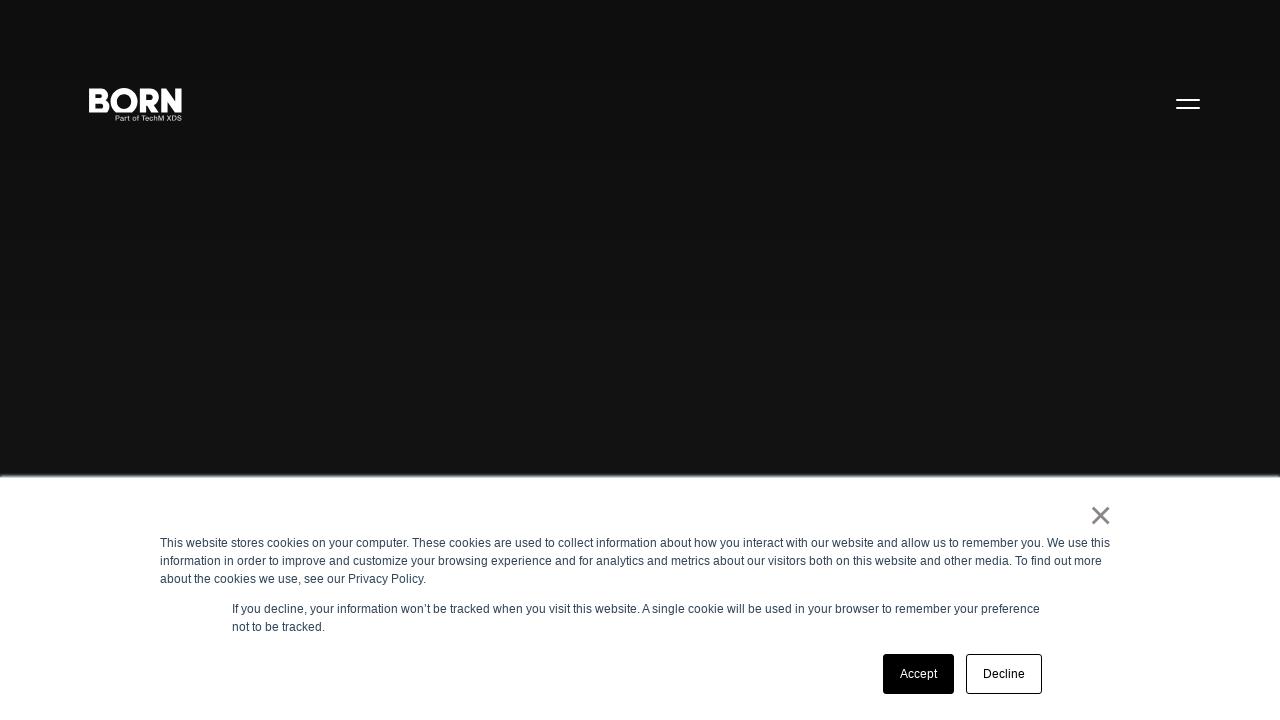

Retrieved page title: BORN Group | Digital Experience, Transformation, & Solutions
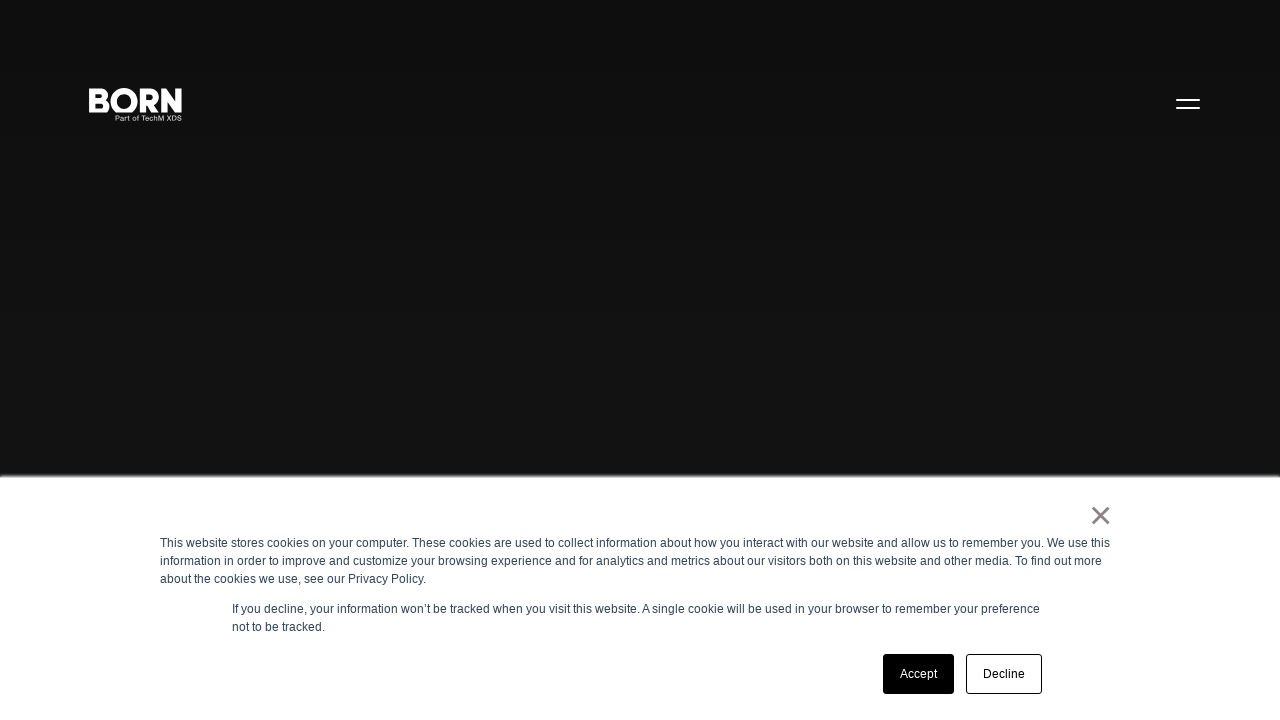

Title verification failed - incorrect title is displayed
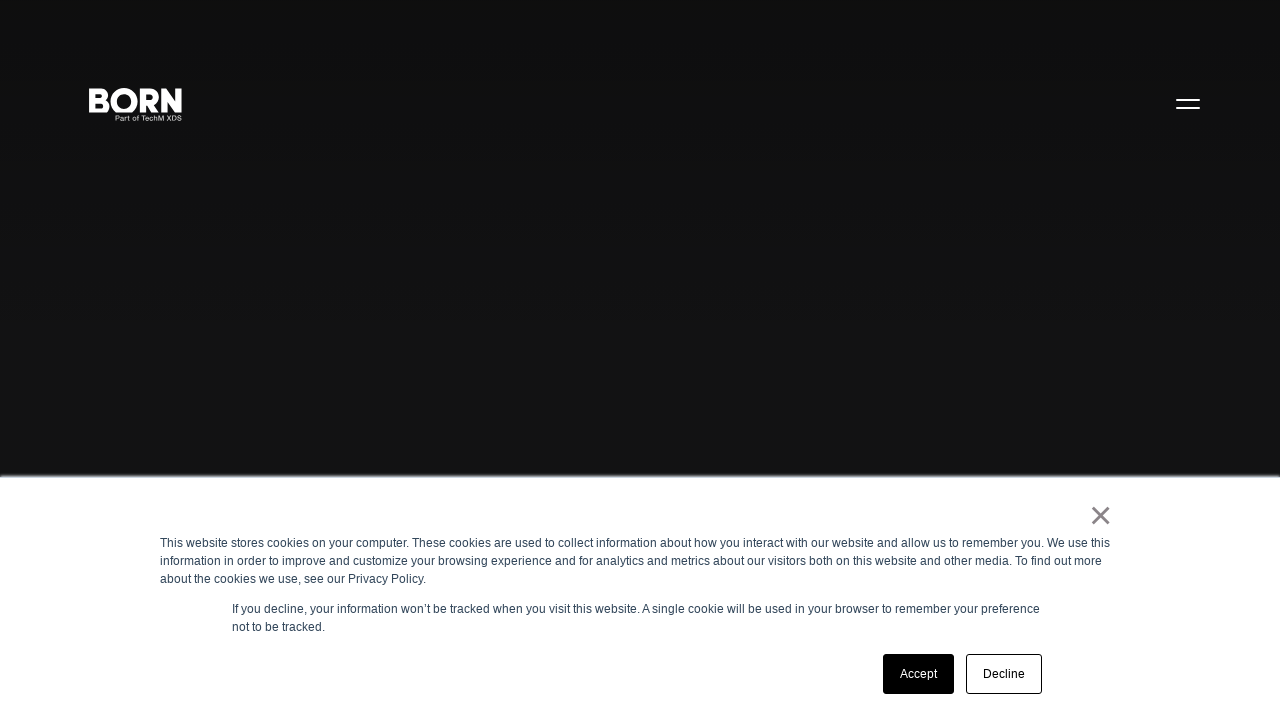

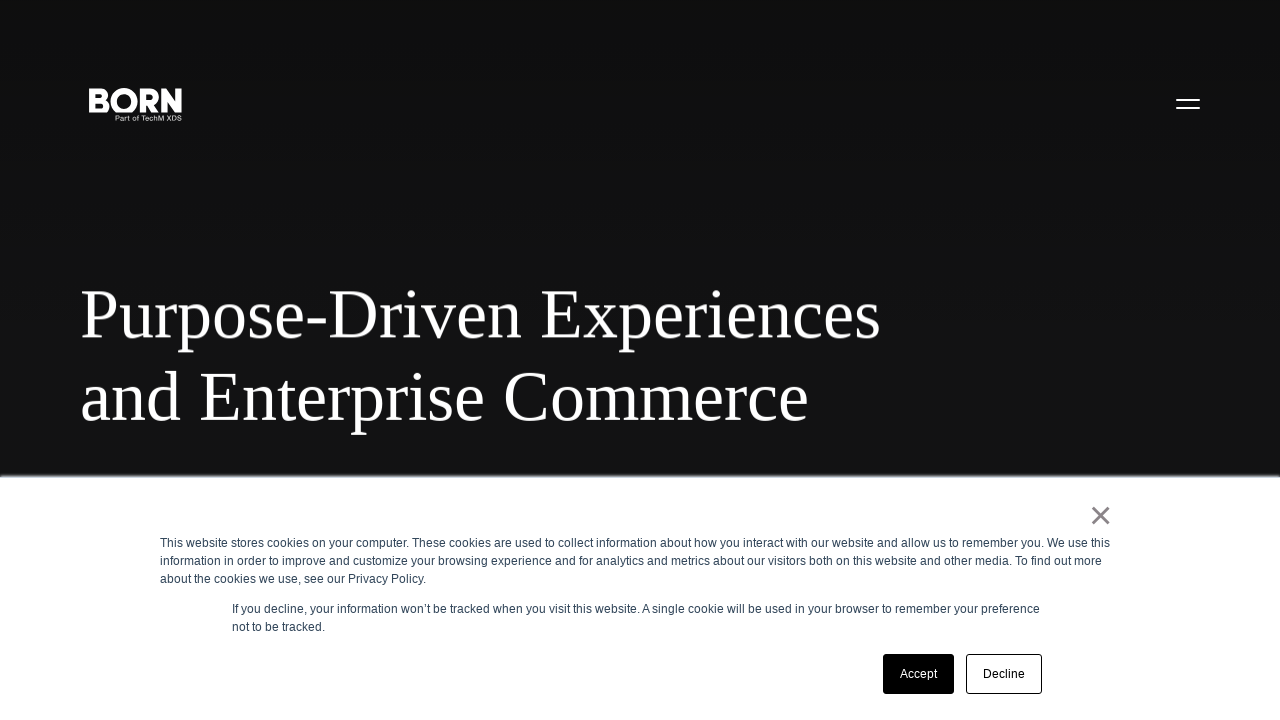